Navigates to Traveluro travel website and verifies that link elements are present on the page

Starting URL: https://www.traveluro.com

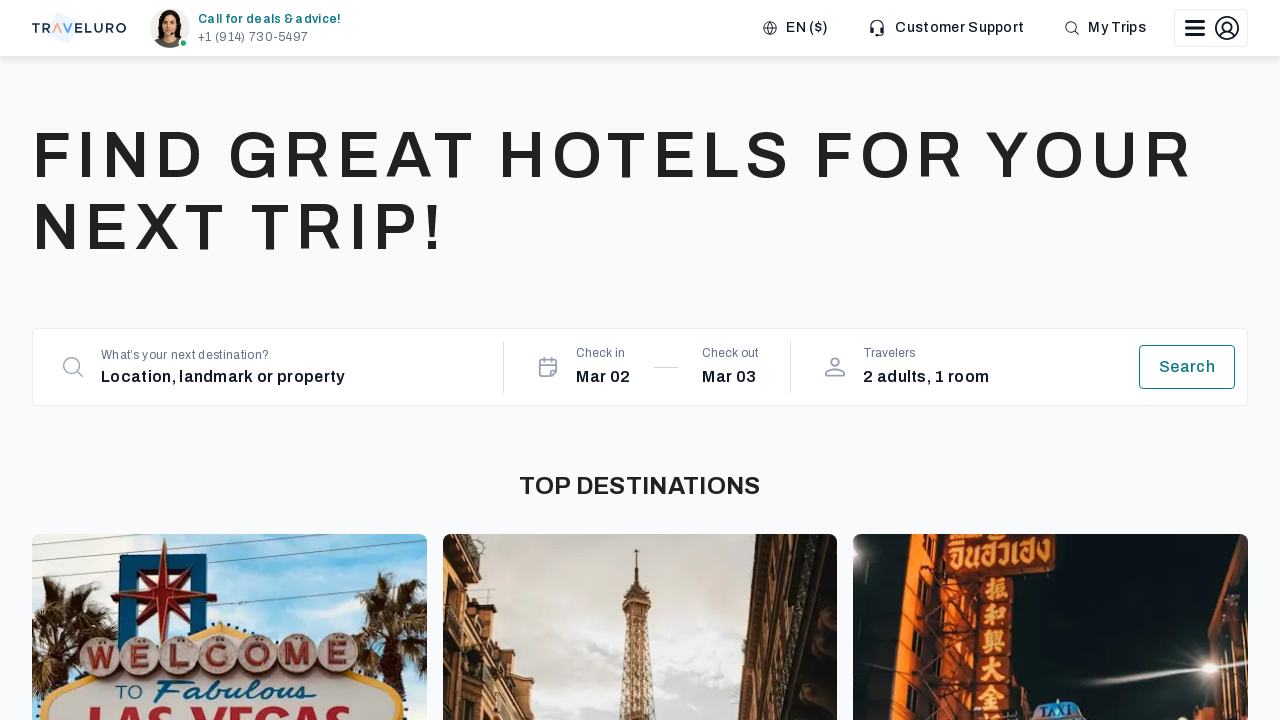

Navigated to Traveluro travel website
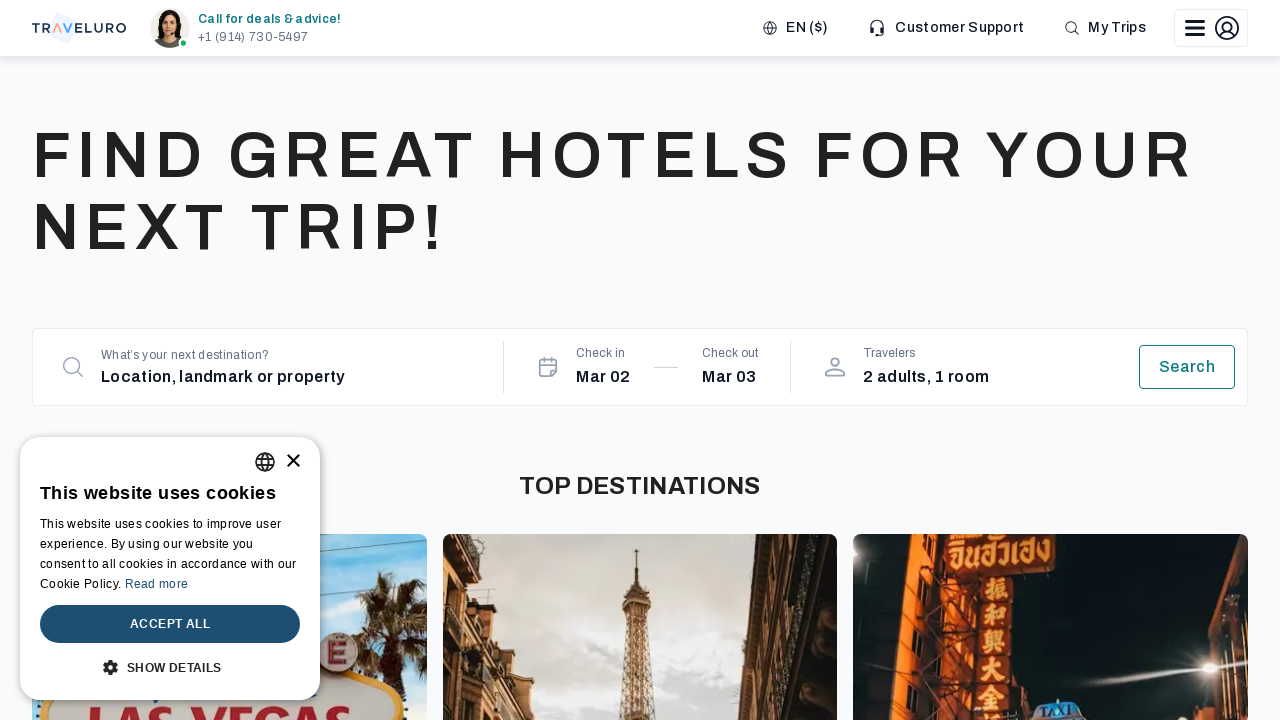

Waited for link elements to load on the page
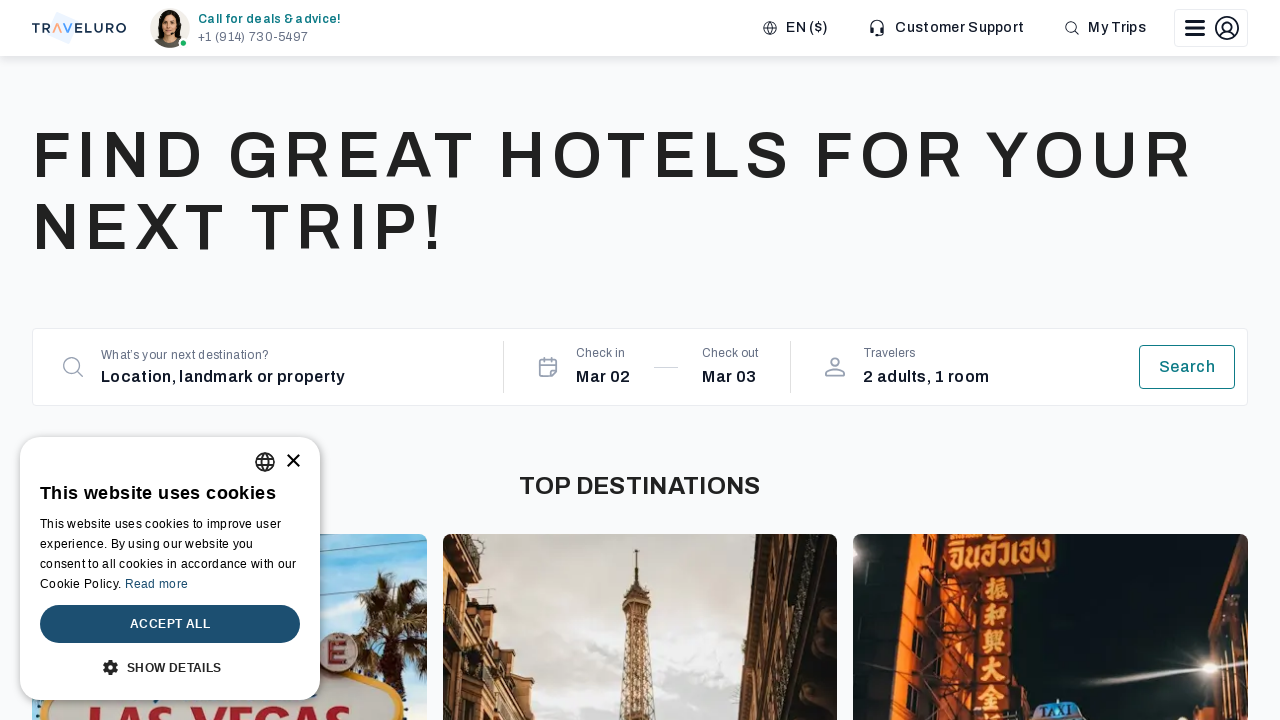

Located 11 link elements on the page
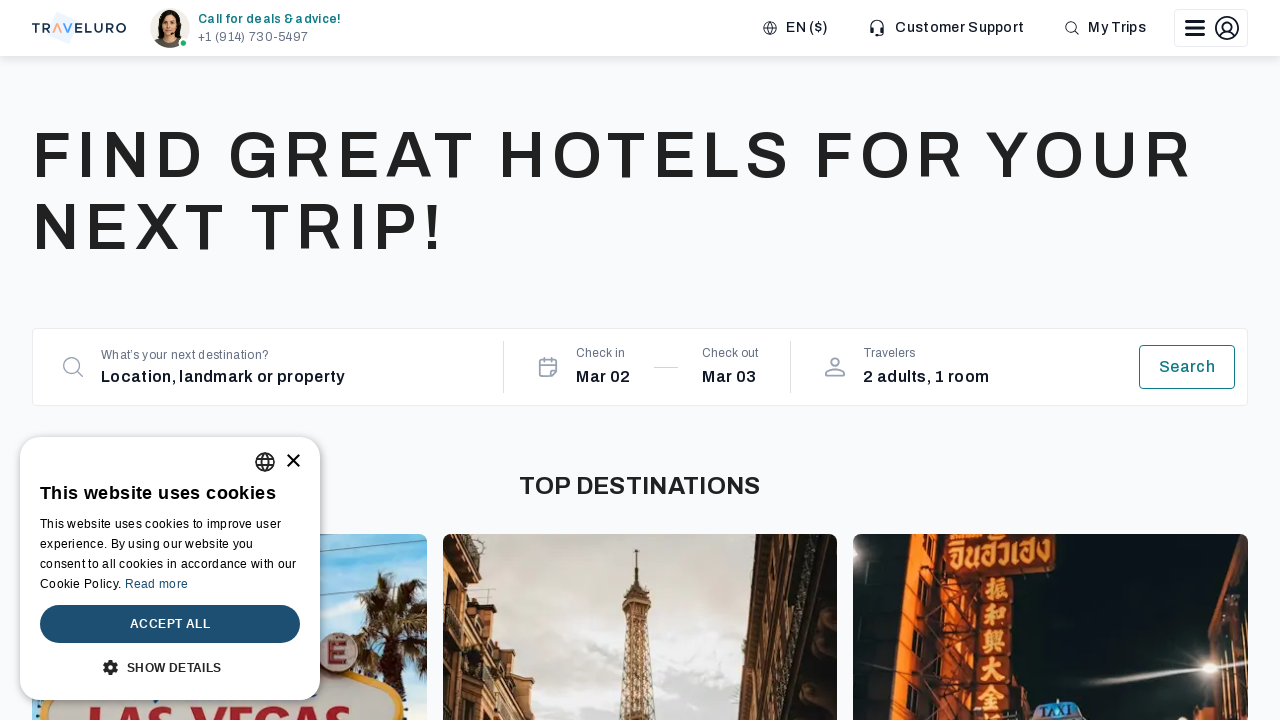

Verified that link elements are present on the page
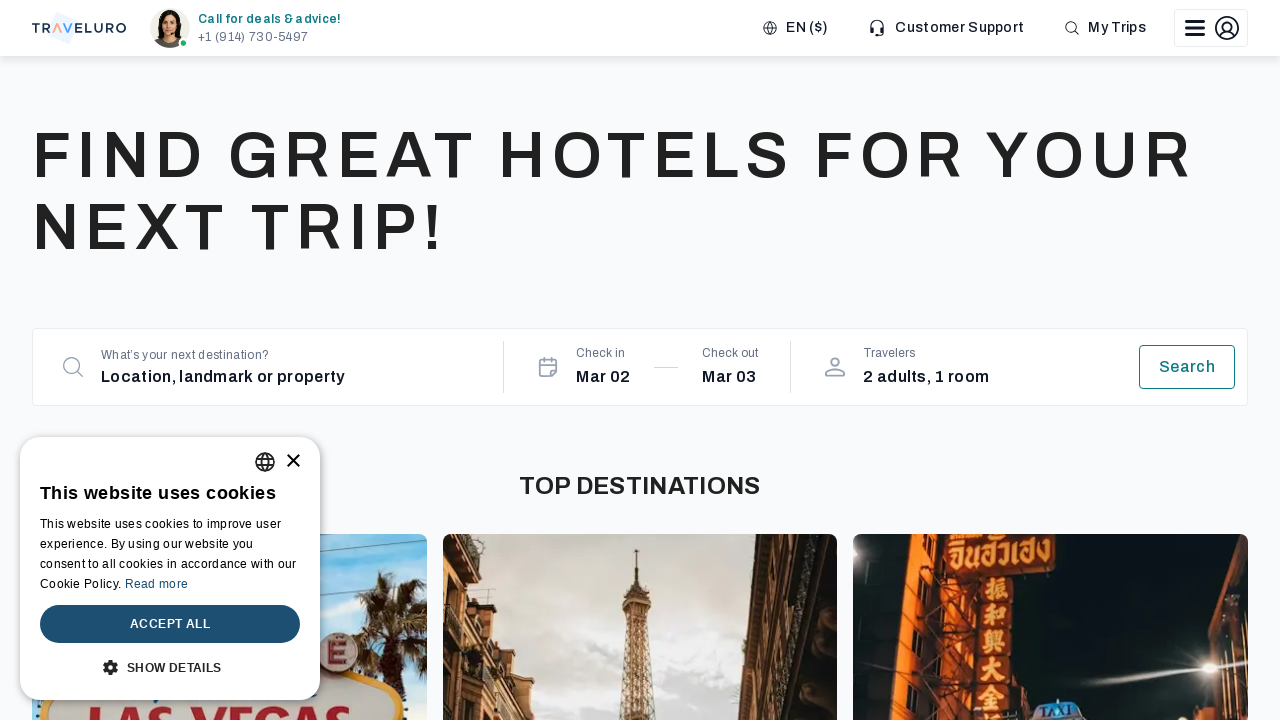

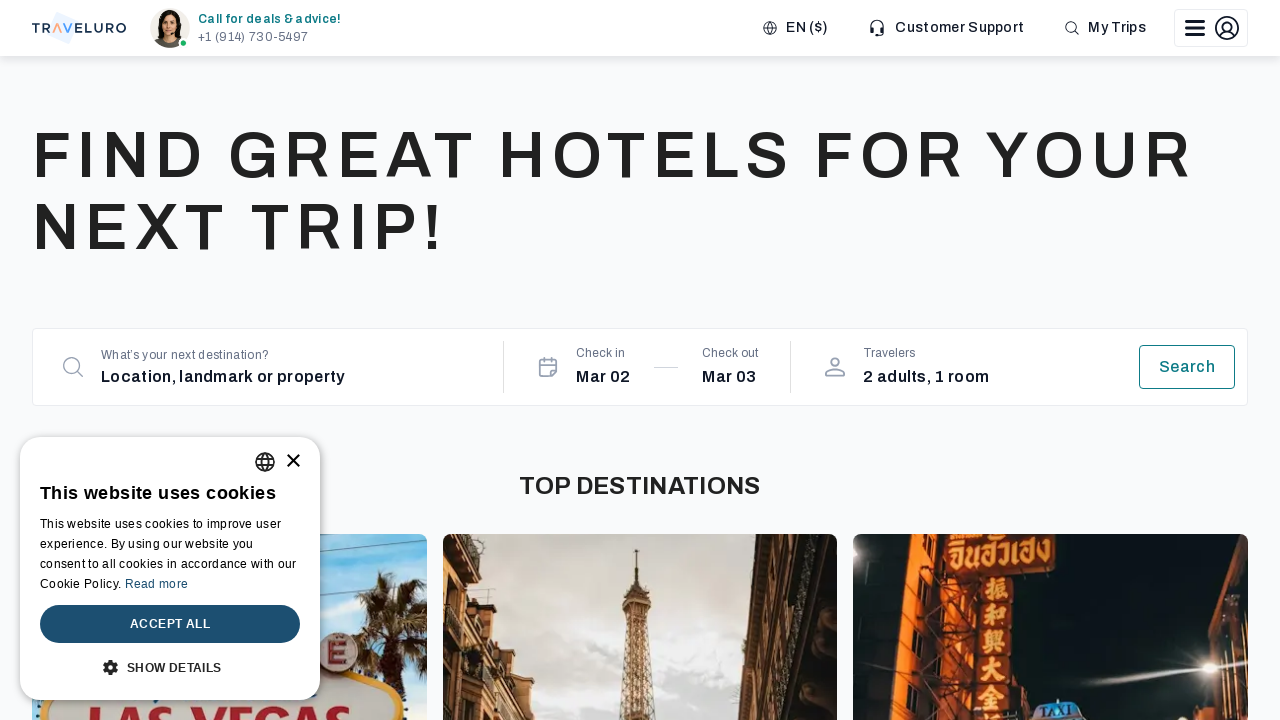